Tests JavaScript alert handling by clicking a button to trigger an alert, accepting the alert, and verifying the result message appears

Starting URL: https://training-support.net/webelements/alerts

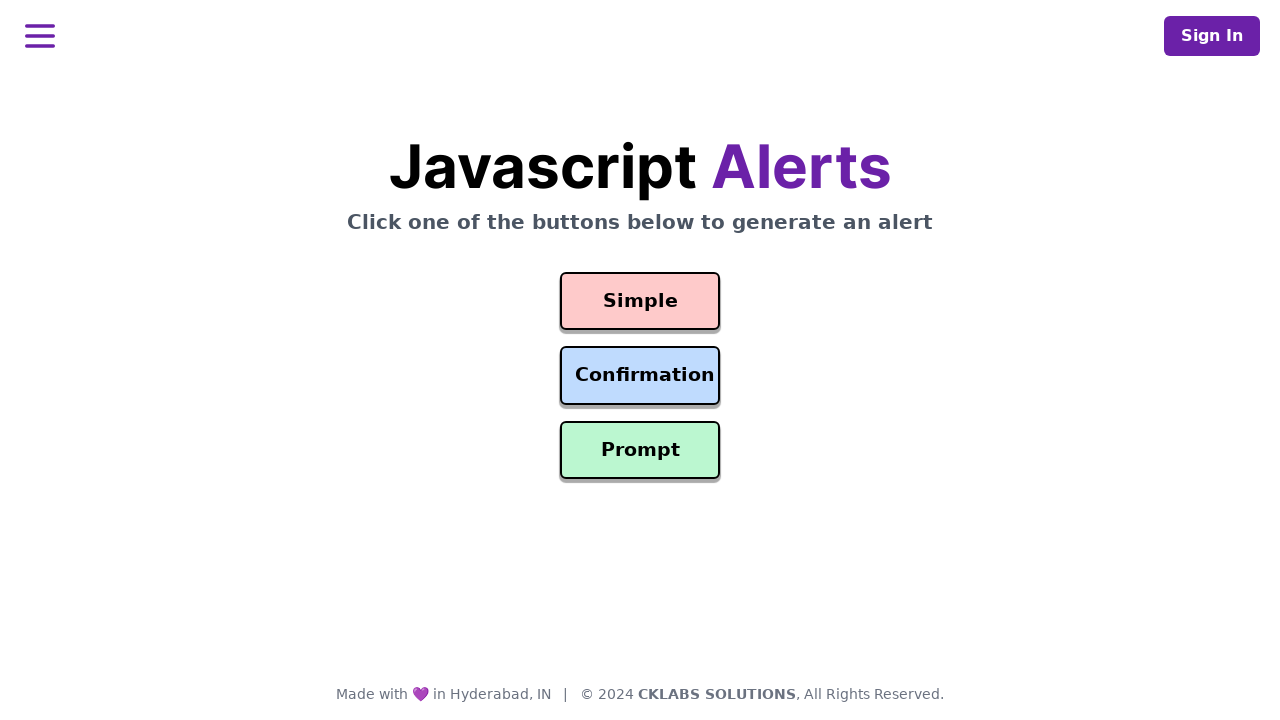

Clicked the button to trigger the simple alert at (640, 301) on #simple
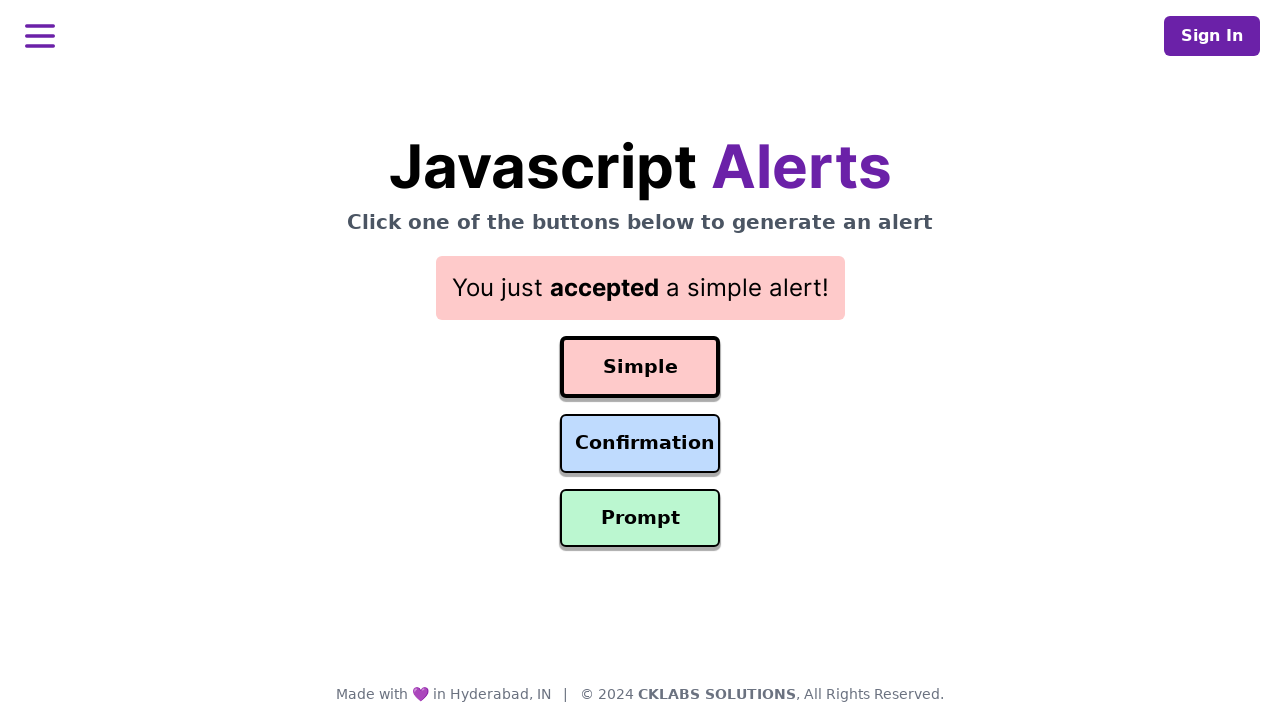

Set up dialog handler to accept alerts
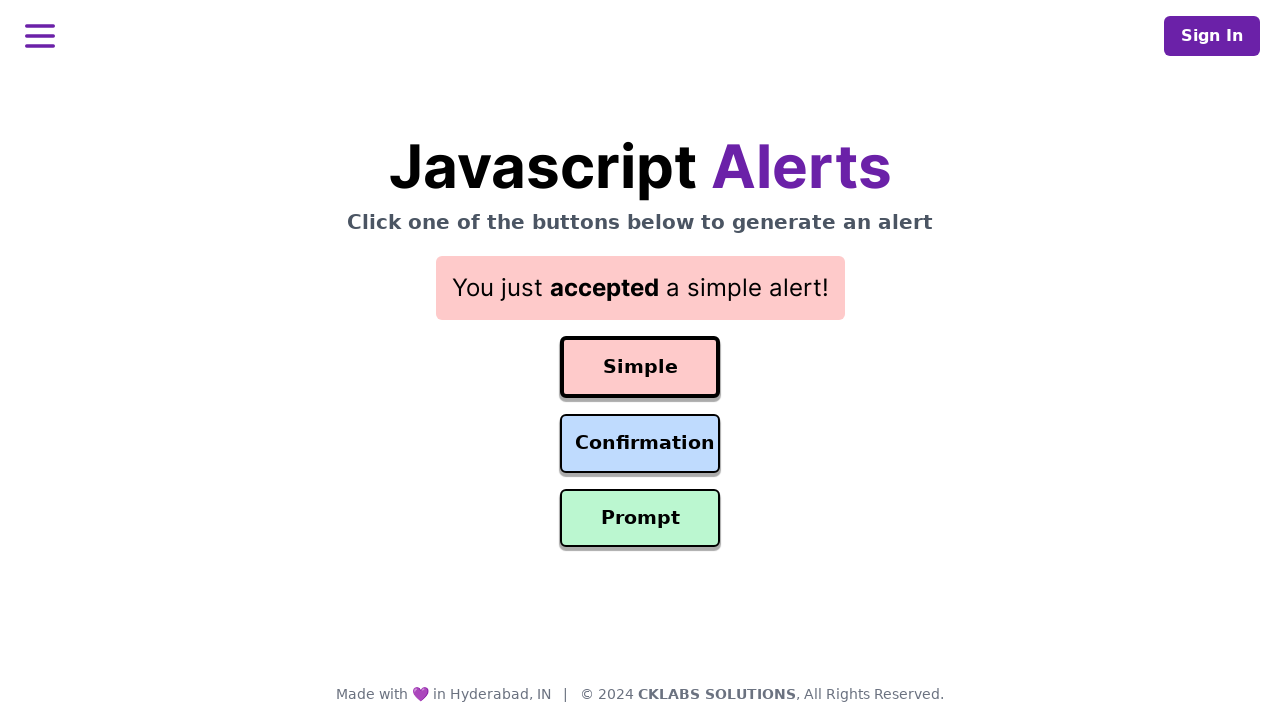

Alert was accepted and result message appeared
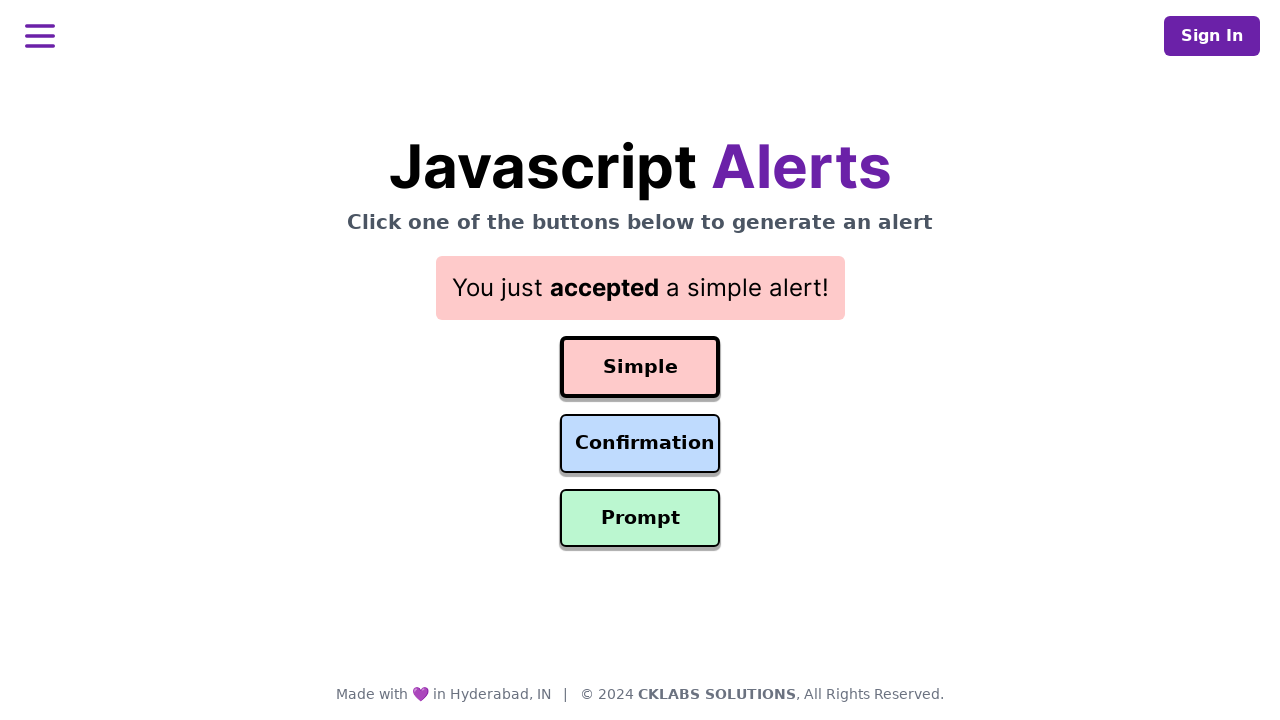

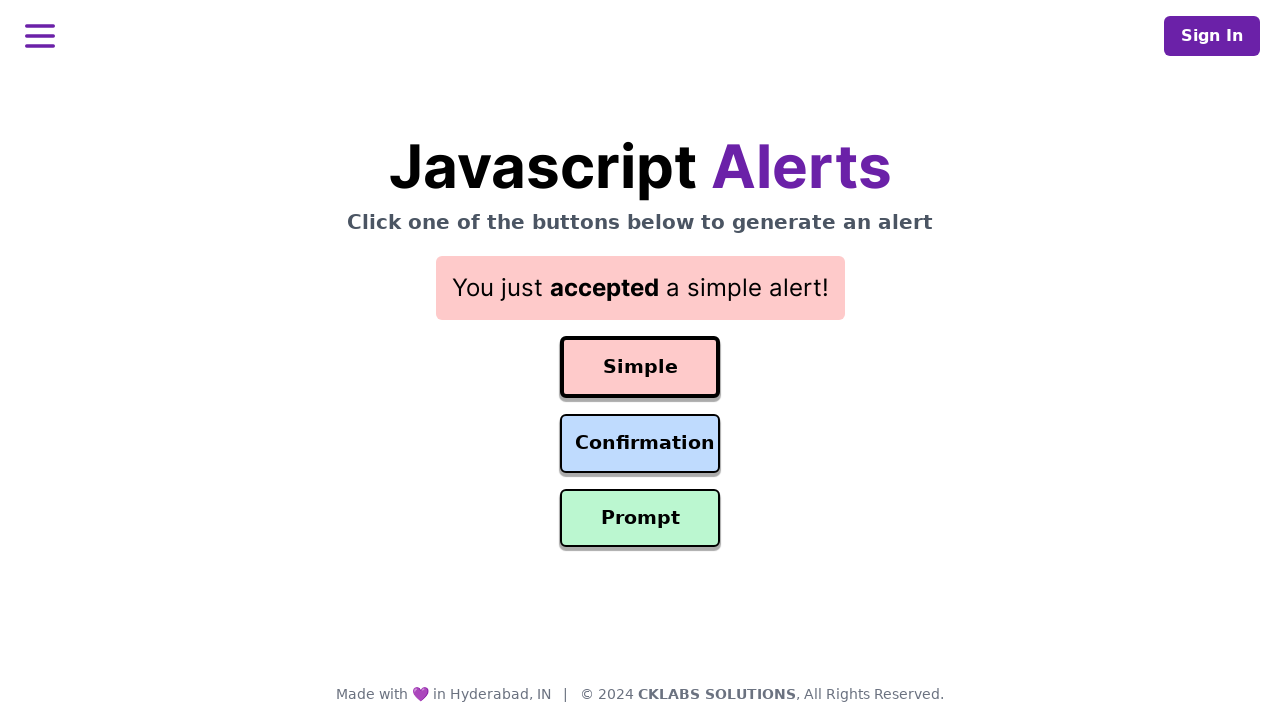